Tests the currency conversion calculator by verifying that entering values in sell/buy input boxes clears the other field

Starting URL: https://www.paysera.bg/v2/en-LT/fees/currency-conversion-calculator

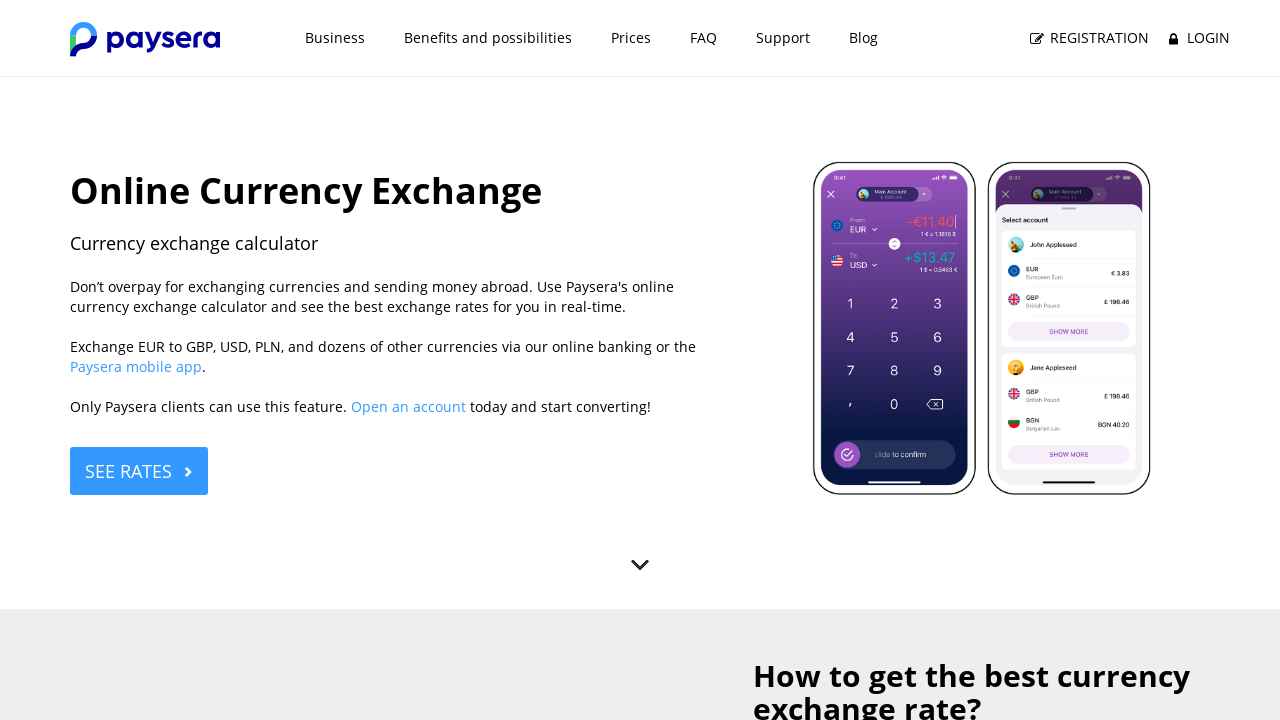

Filled sell input box with '200' on input[data-ng-model='currencyExchangeVM.filter.from_amount']
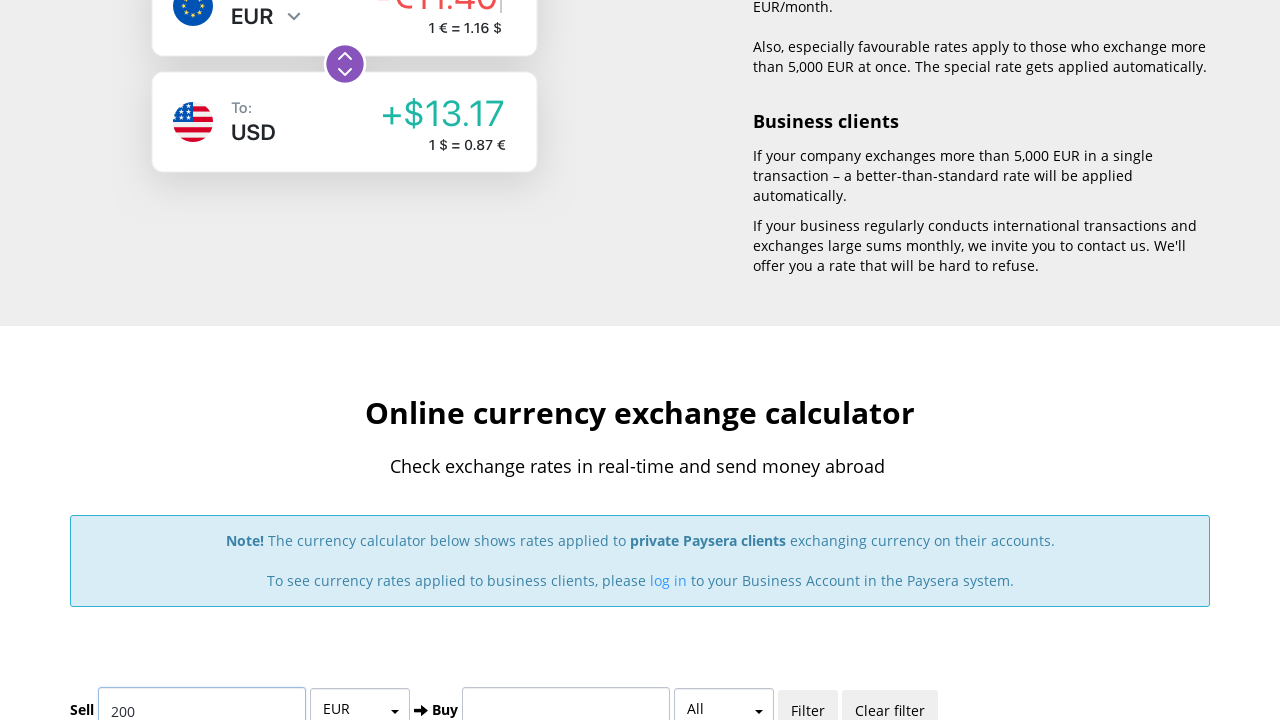

Filled buy input box with '300' on input[data-ng-model='currencyExchangeVM.filter.to_amount']
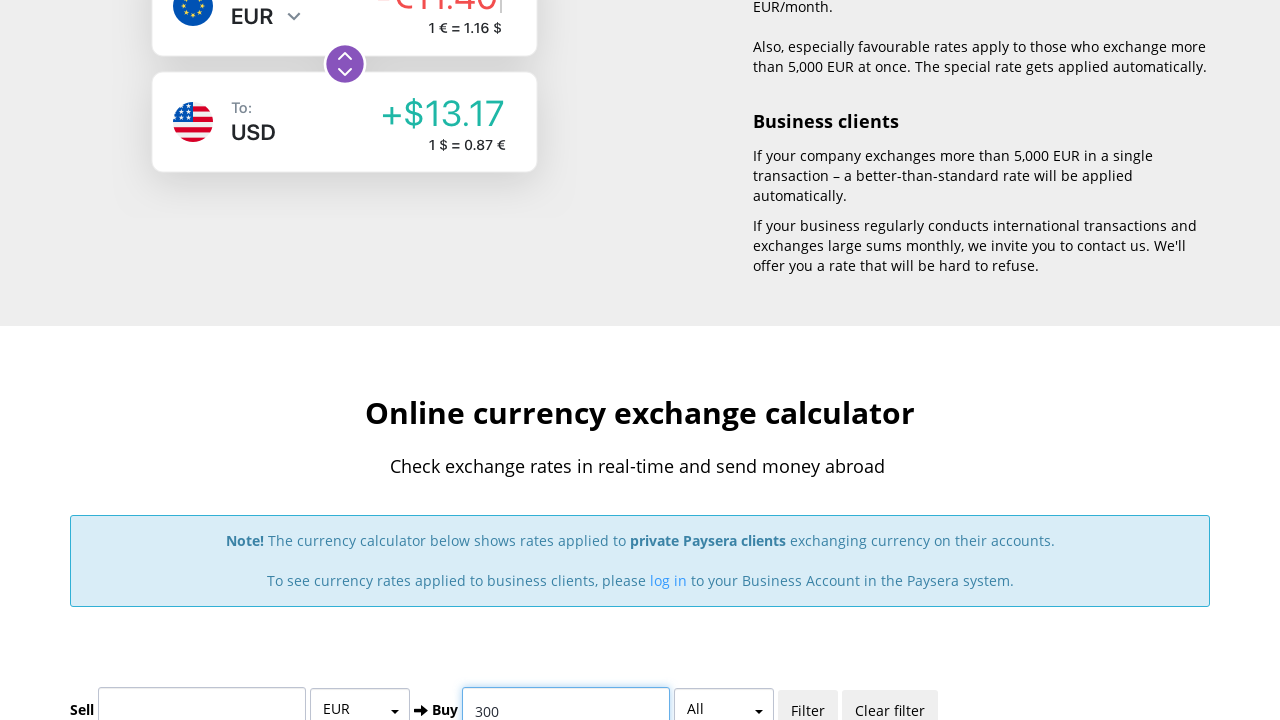

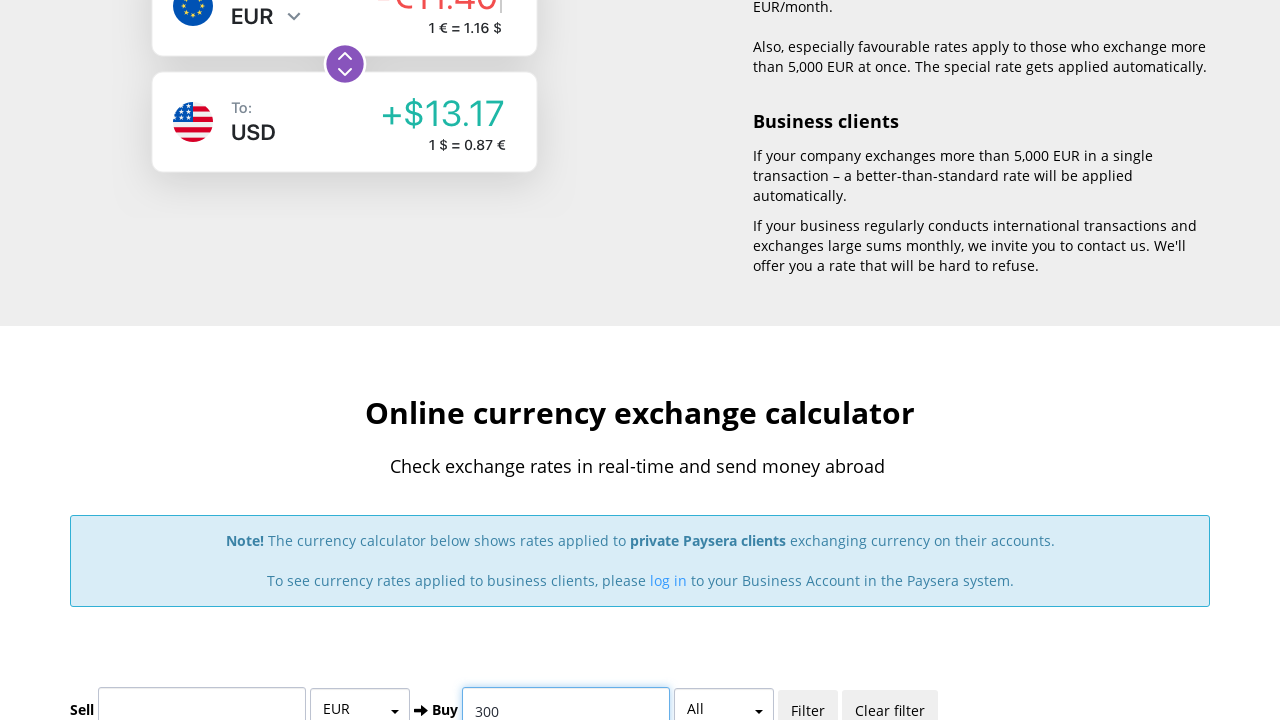